Tests text input functionality by entering text into a form field, verifying the entered value, and then clearing it

Starting URL: https://www.tutorialspoint.com/selenium/practice/text-box.php

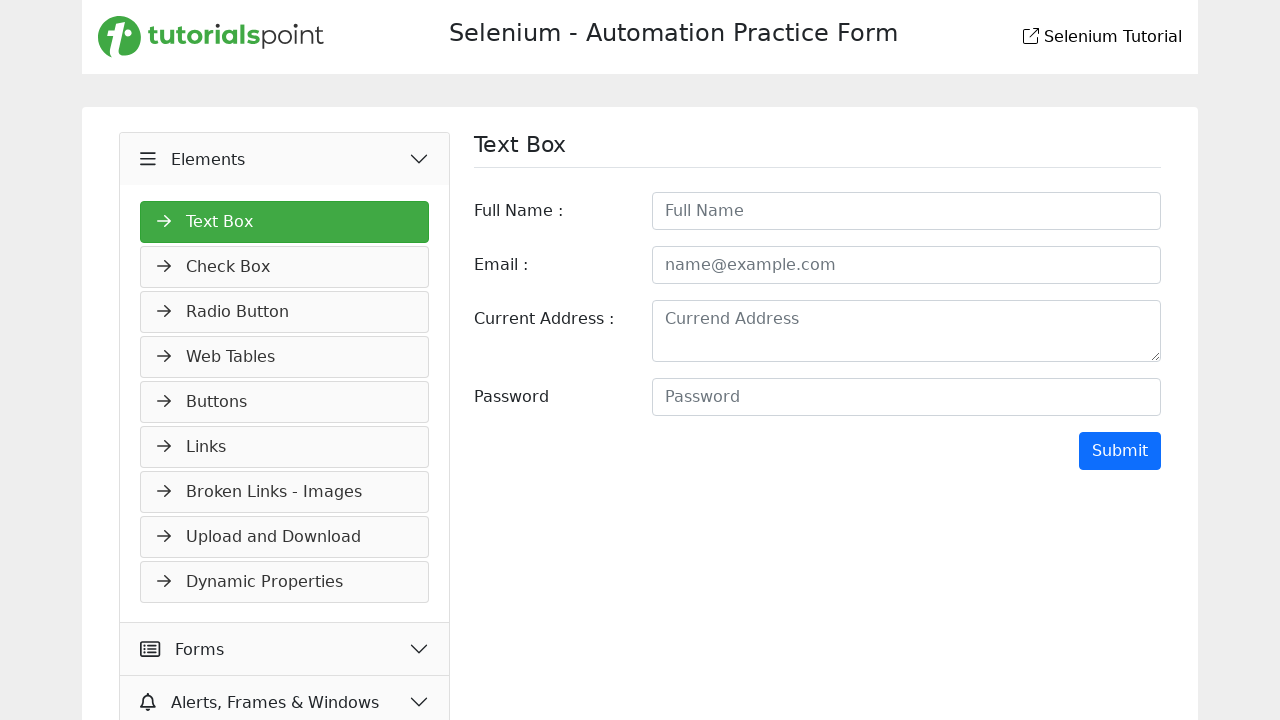

Entered 'Selenium' into the fullname input field on #fullname
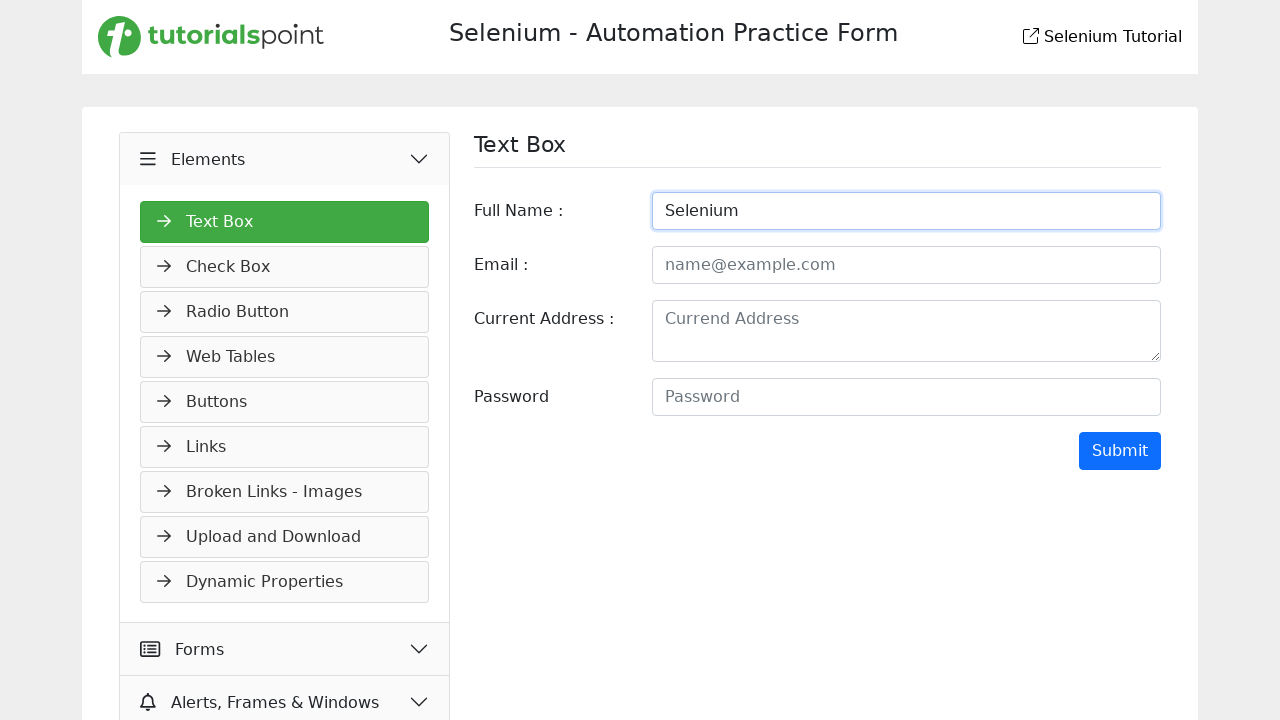

Retrieved fullname input value to verify 'Selenium' was entered
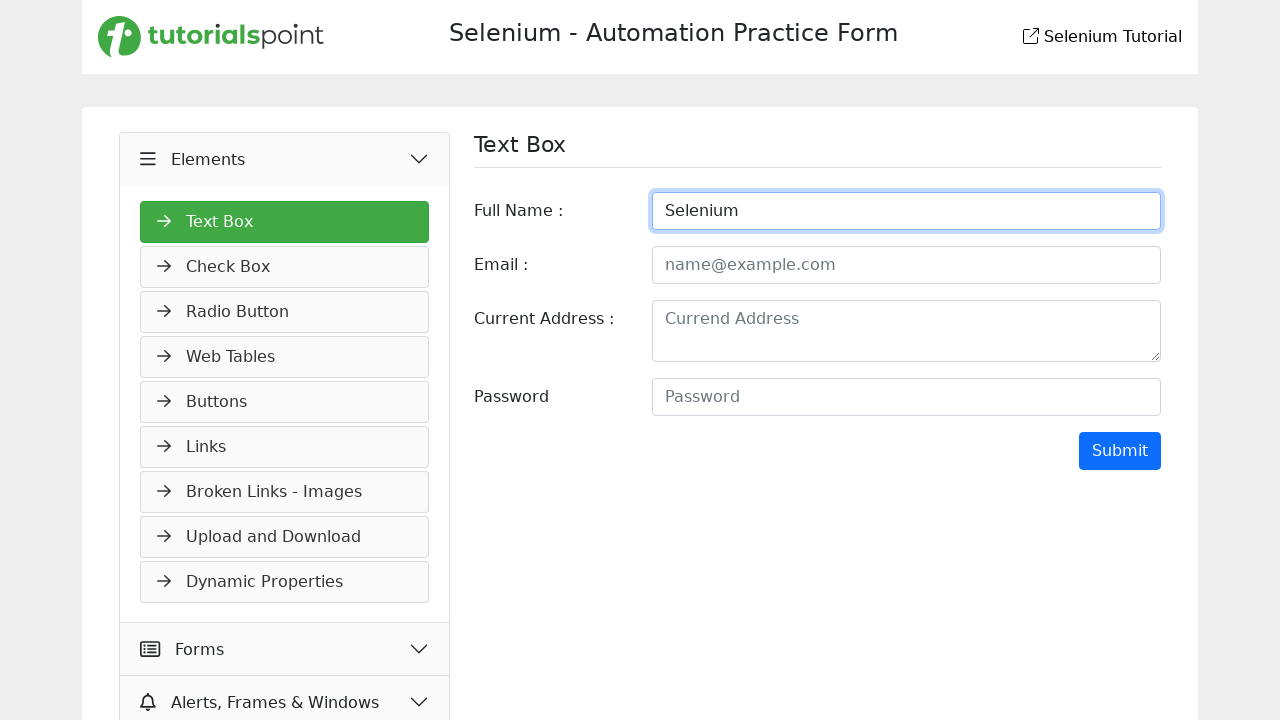

Cleared the fullname input field on #fullname
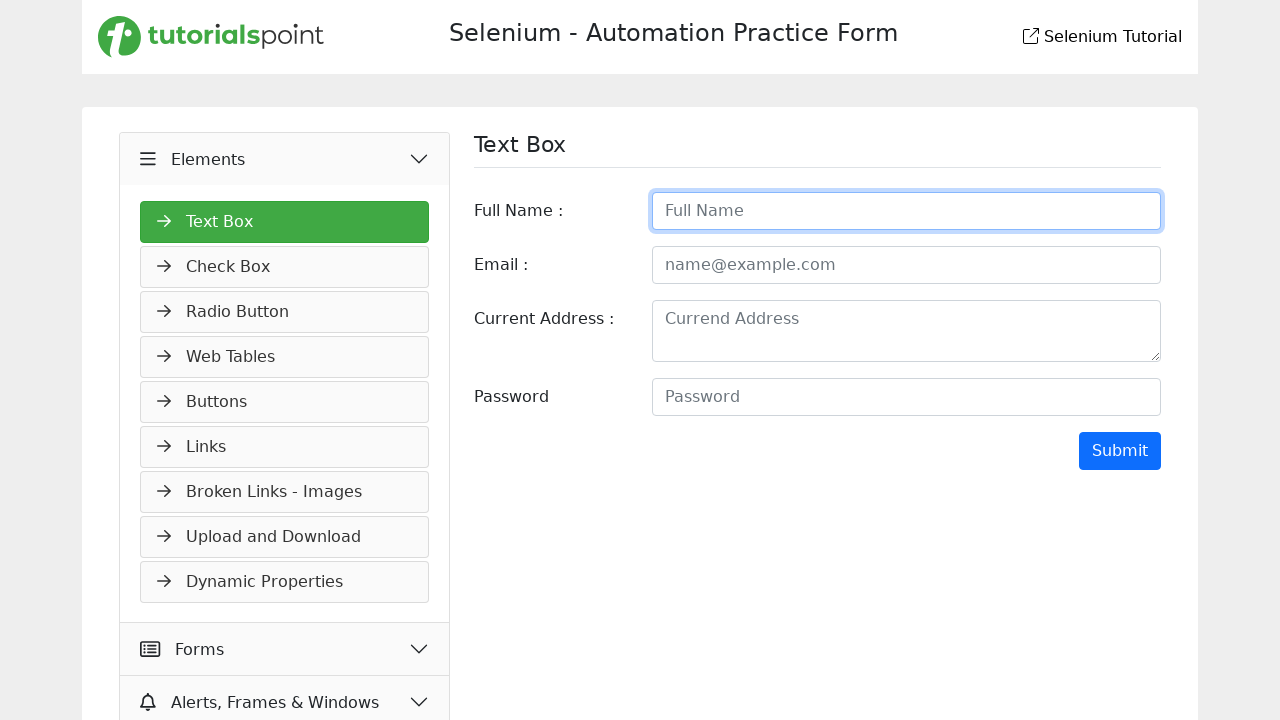

Retrieved fullname input value to verify field is now empty
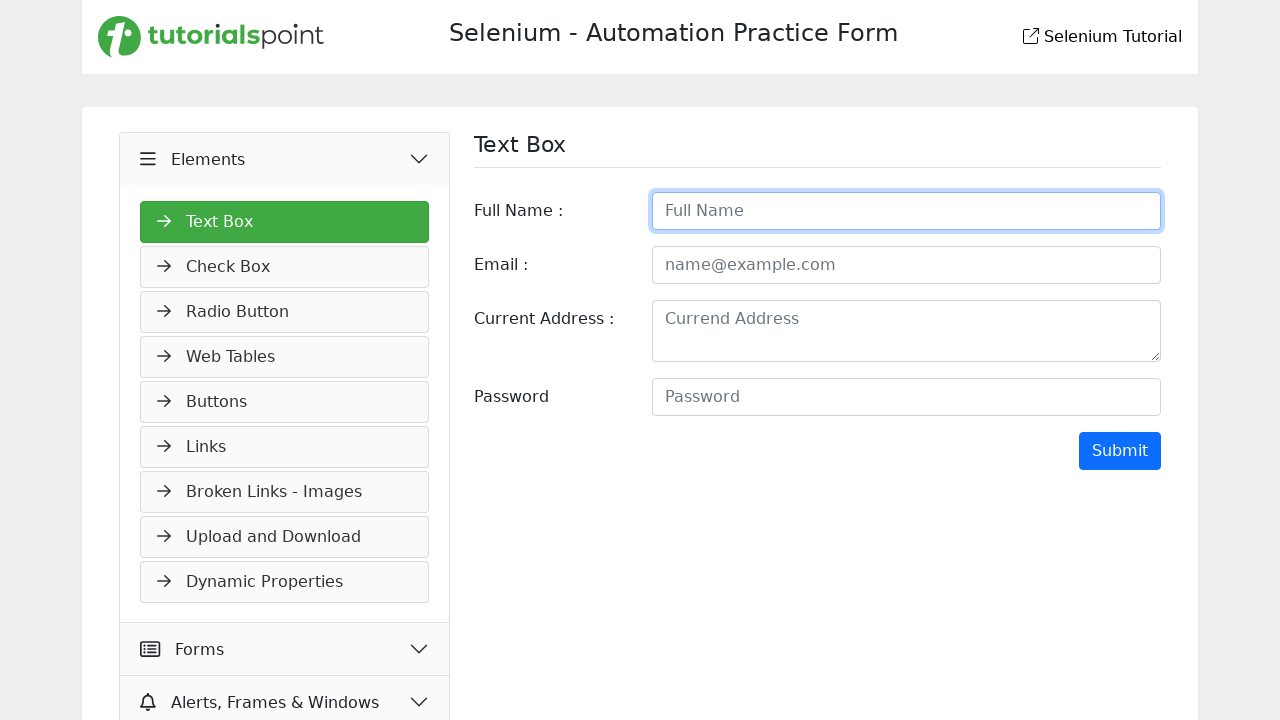

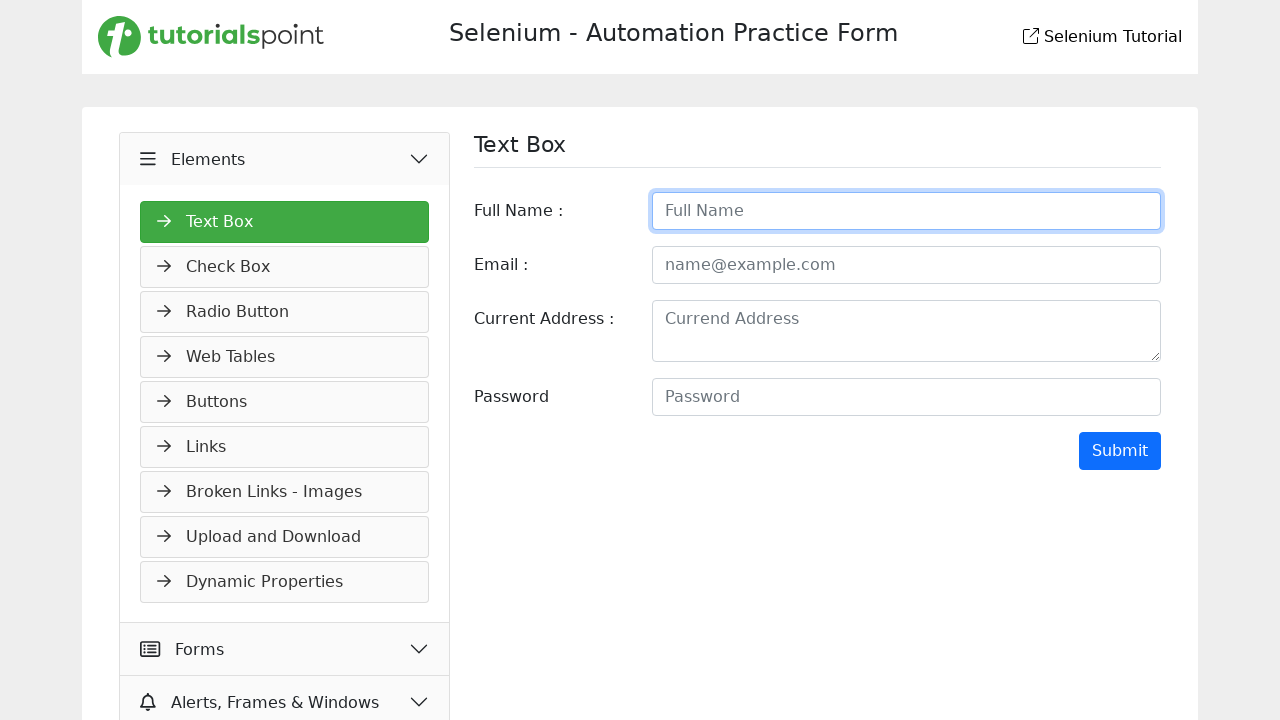